Tests that clicking Clear completed removes completed items

Starting URL: https://demo.playwright.dev/todomvc

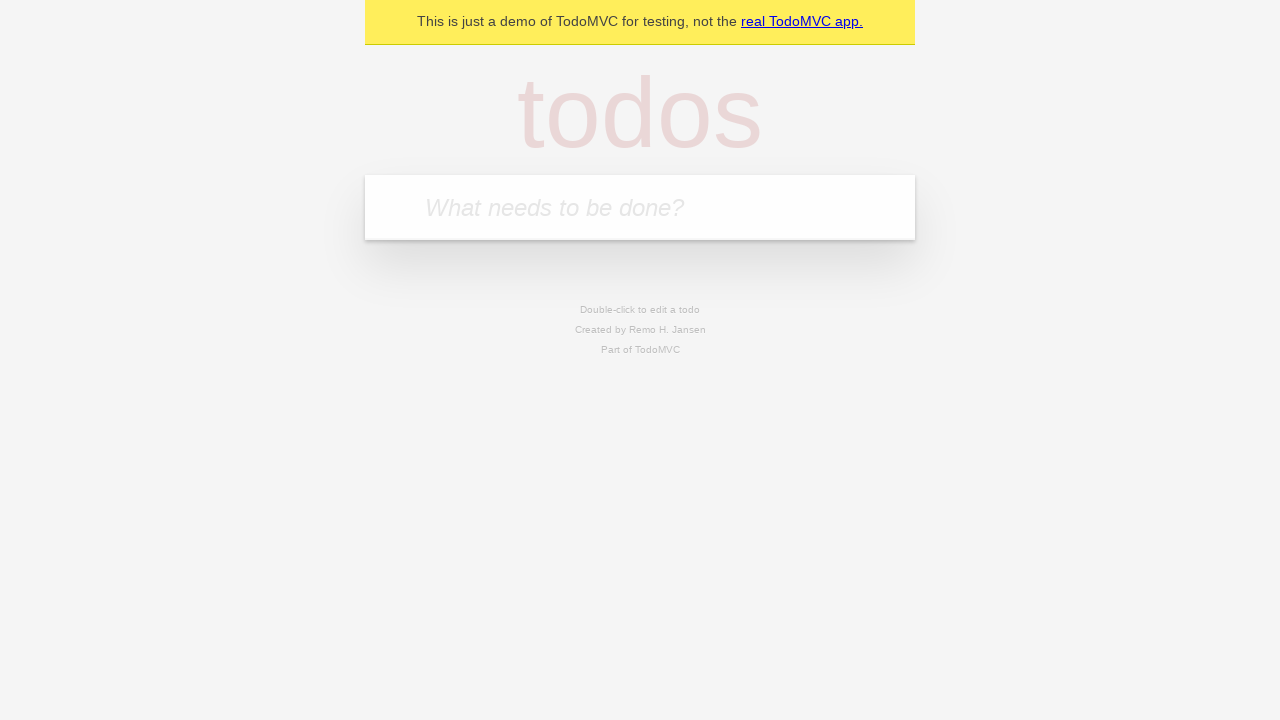

Filled todo input with 'buy some cheese' on internal:attr=[placeholder="What needs to be done?"i]
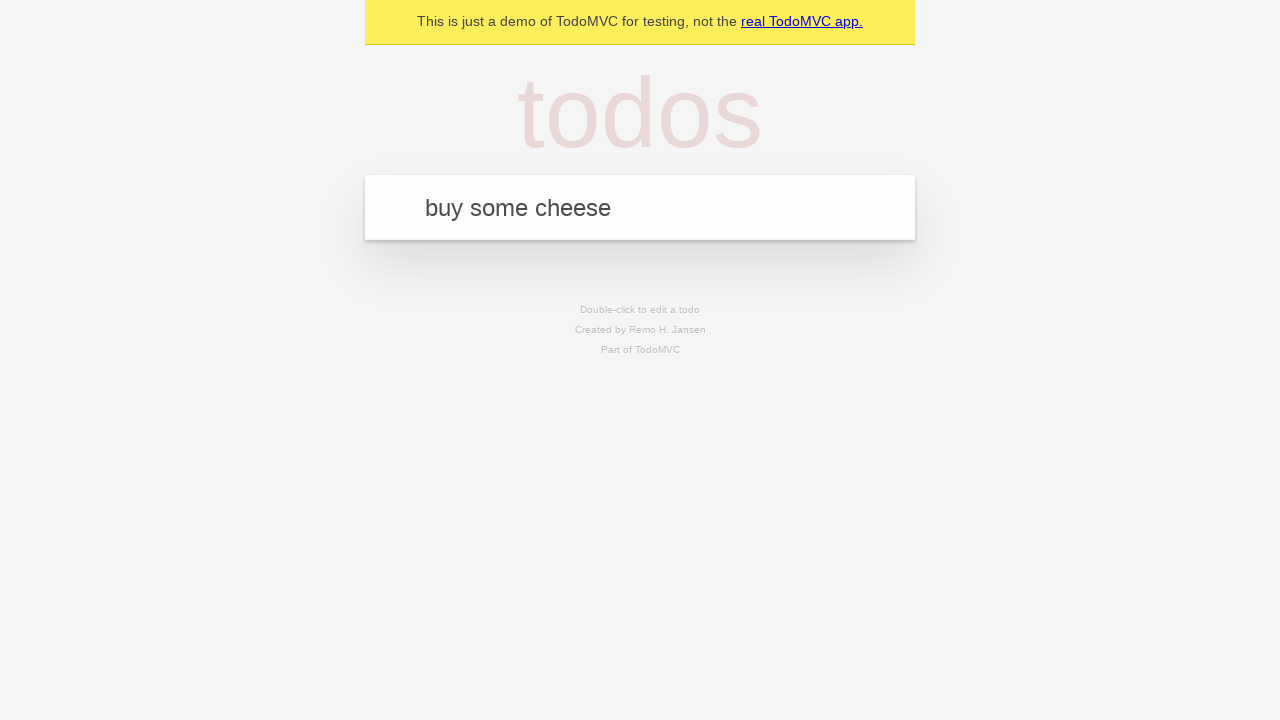

Pressed Enter to add 'buy some cheese' todo on internal:attr=[placeholder="What needs to be done?"i]
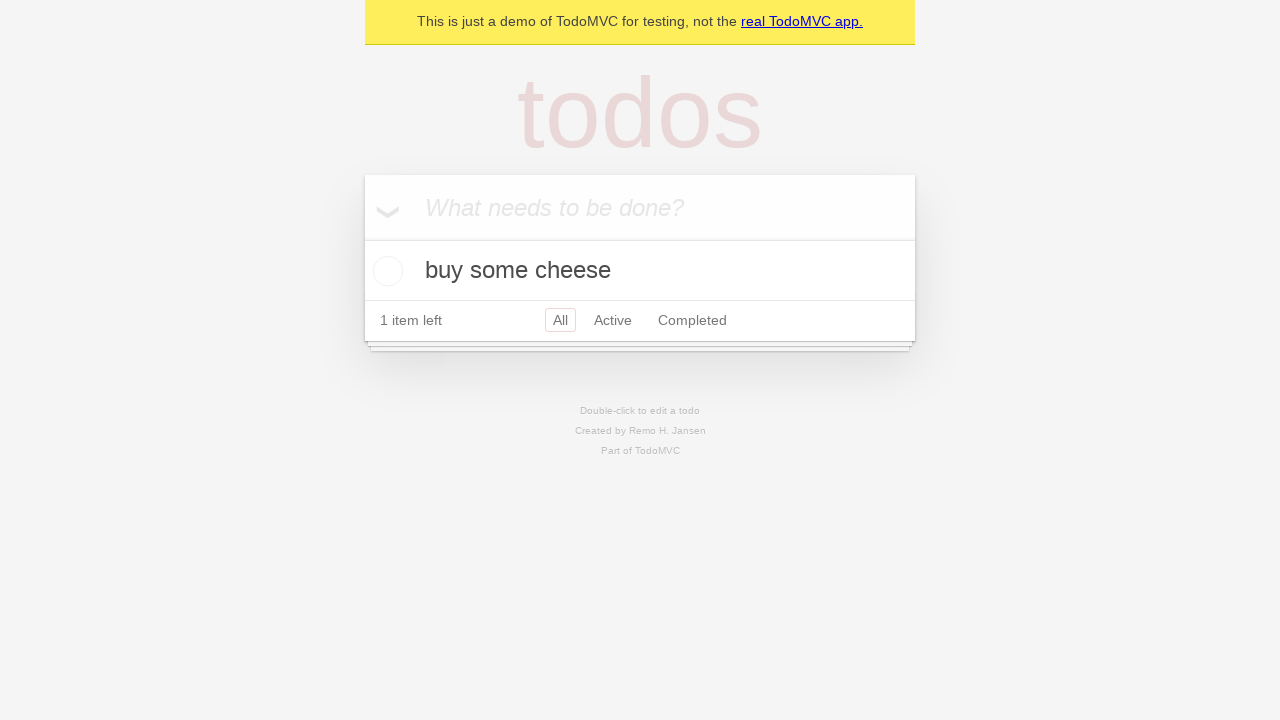

Filled todo input with 'feed the cat' on internal:attr=[placeholder="What needs to be done?"i]
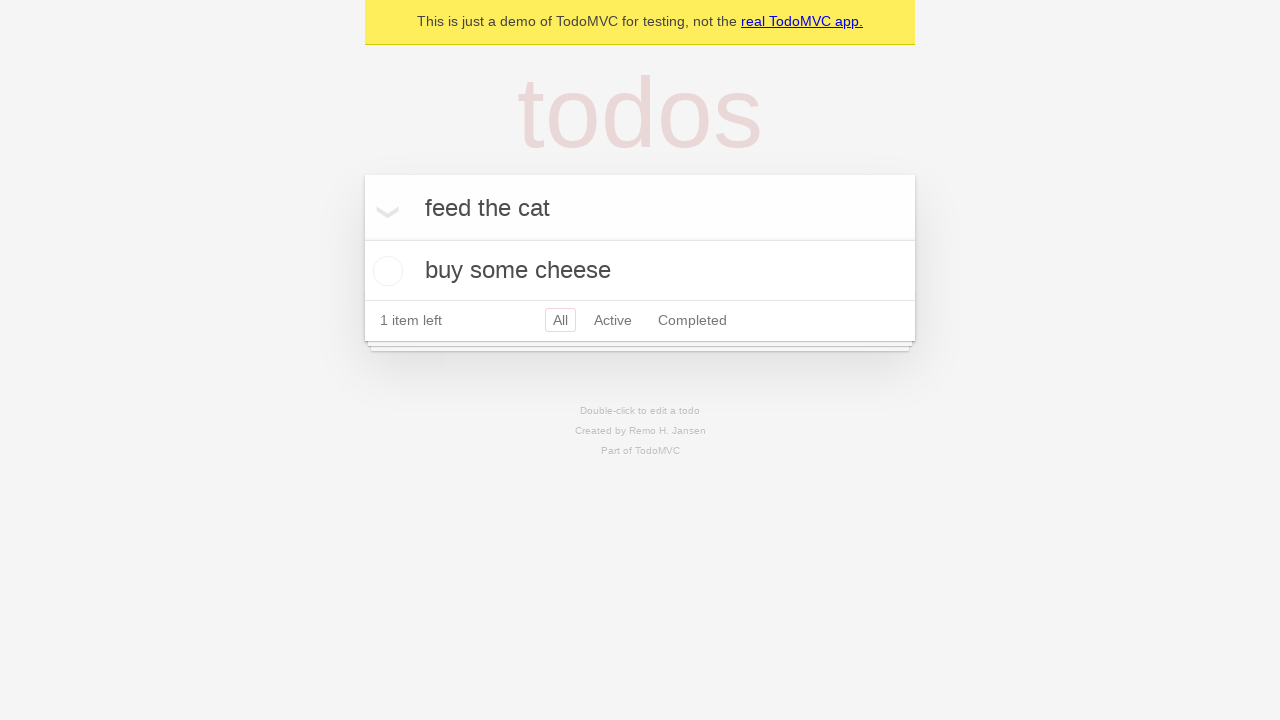

Pressed Enter to add 'feed the cat' todo on internal:attr=[placeholder="What needs to be done?"i]
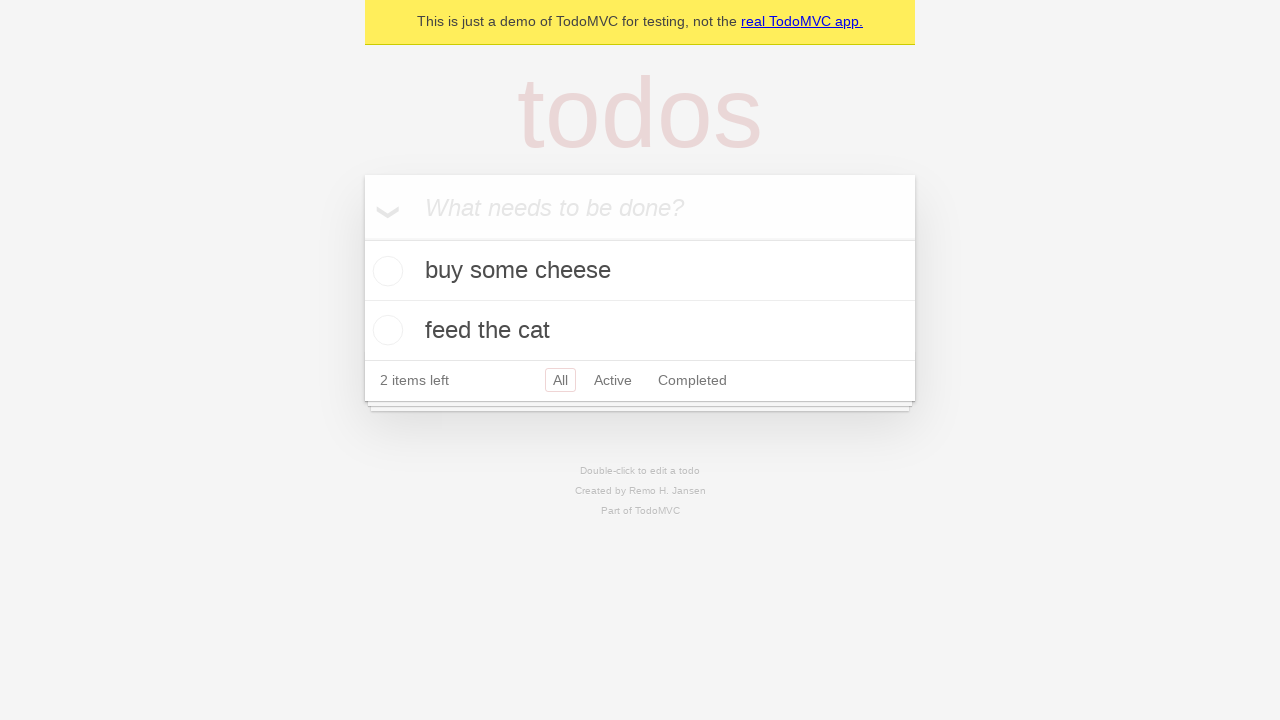

Filled todo input with 'book a doctors appointment' on internal:attr=[placeholder="What needs to be done?"i]
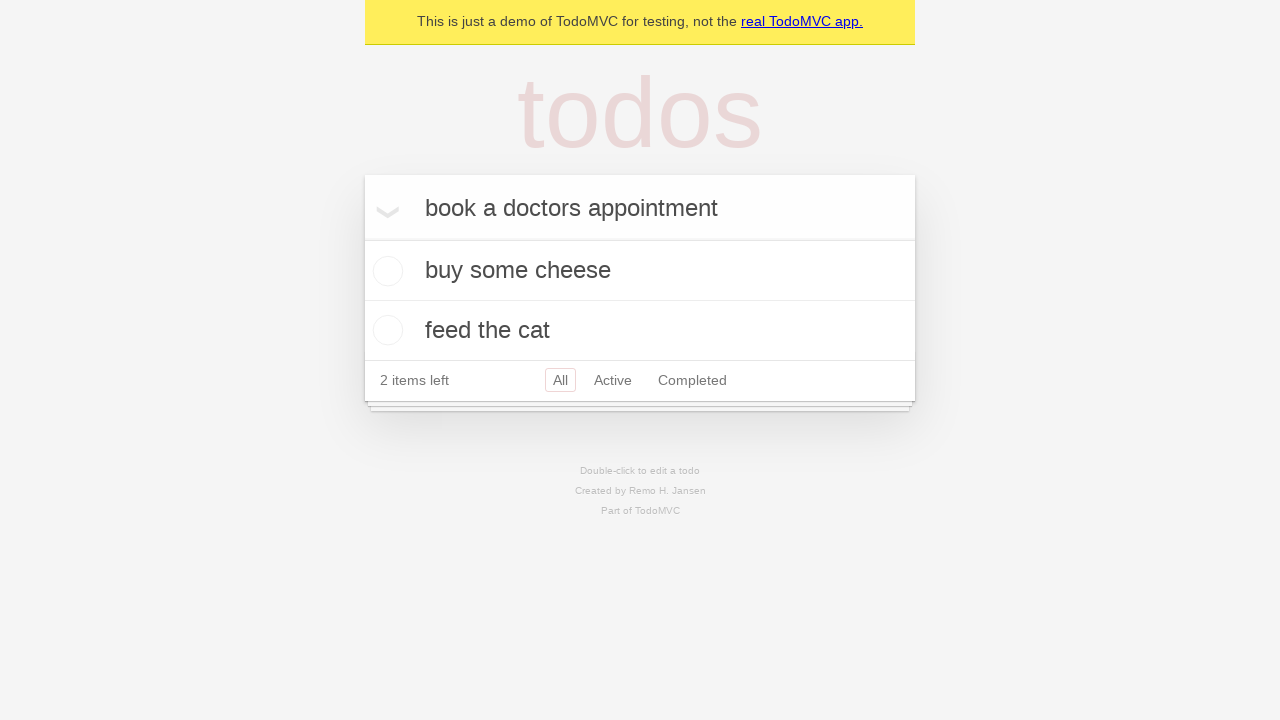

Pressed Enter to add 'book a doctors appointment' todo on internal:attr=[placeholder="What needs to be done?"i]
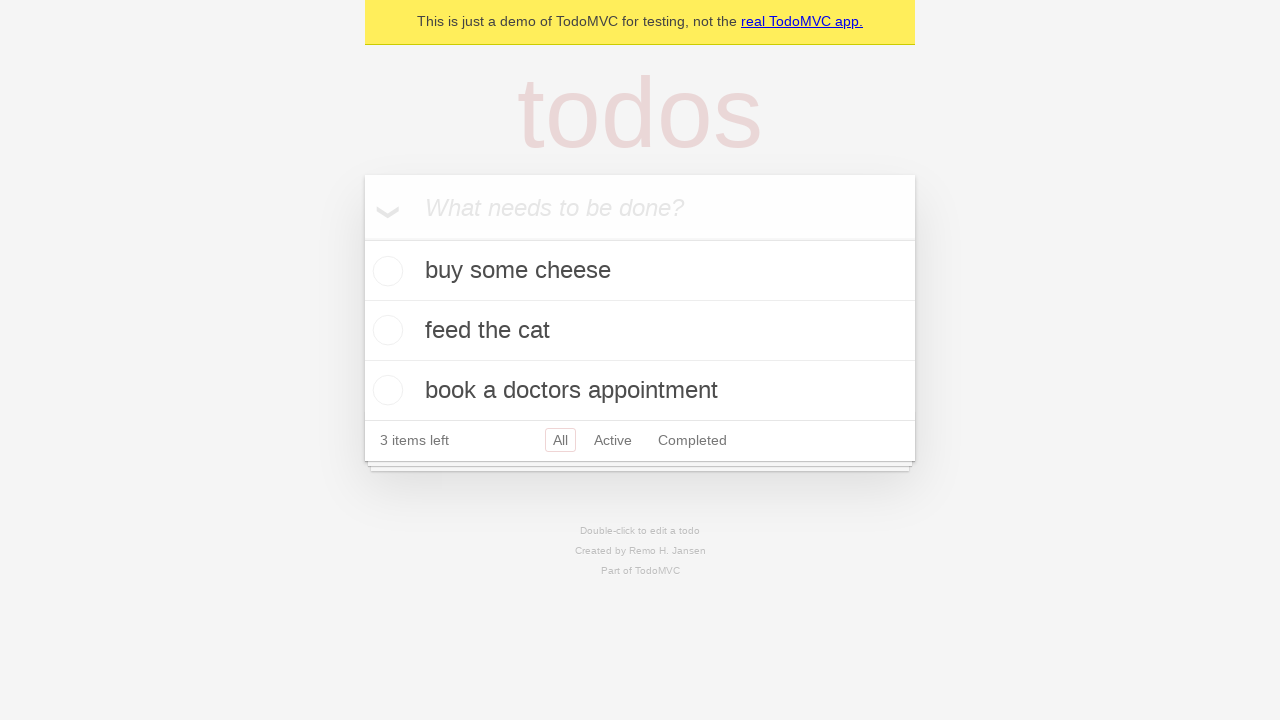

All 3 todos have been added and are visible
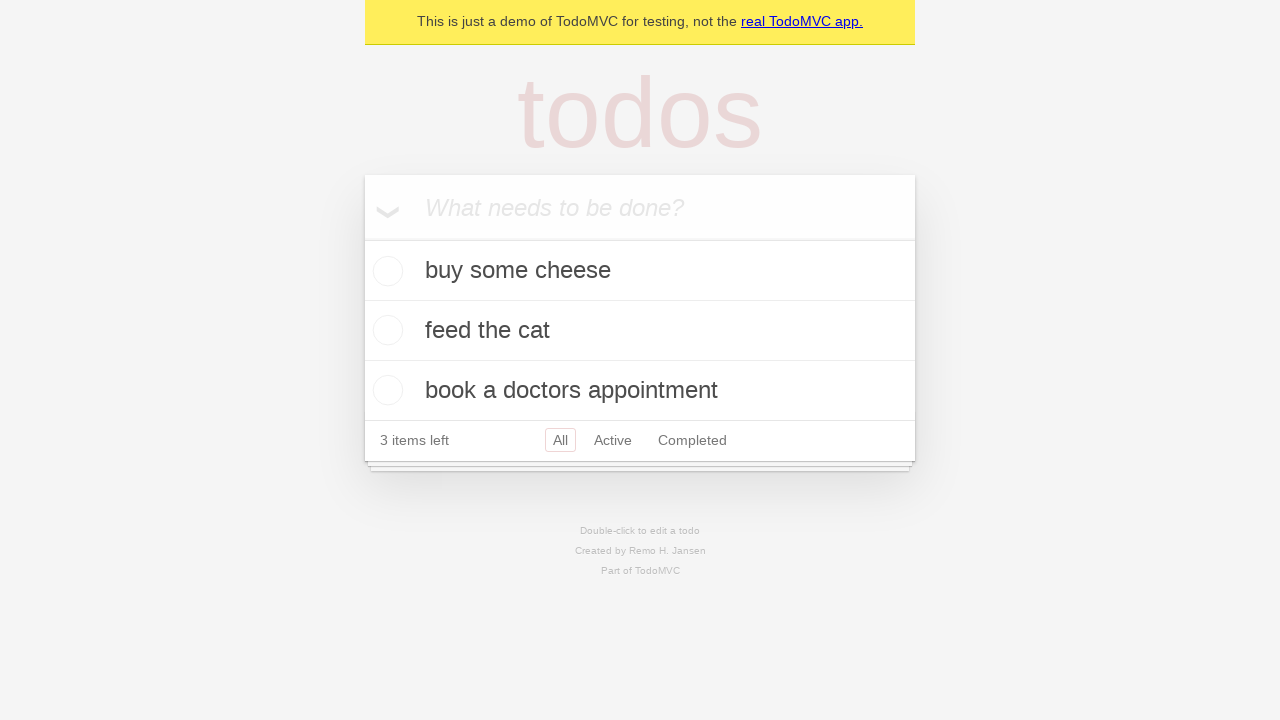

Checked the second todo item as completed at (385, 330) on internal:testid=[data-testid="todo-item"s] >> nth=1 >> internal:role=checkbox
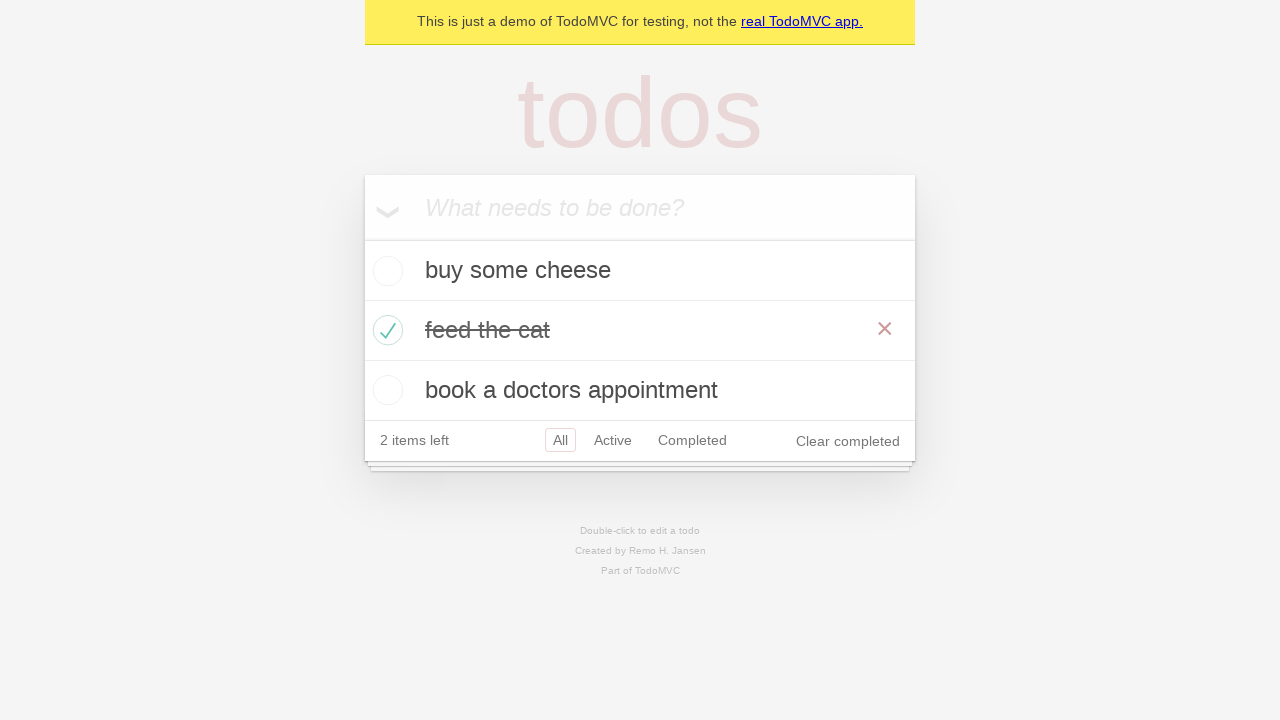

Clicked 'Clear completed' button to remove completed items at (848, 441) on internal:role=button[name="Clear completed"i]
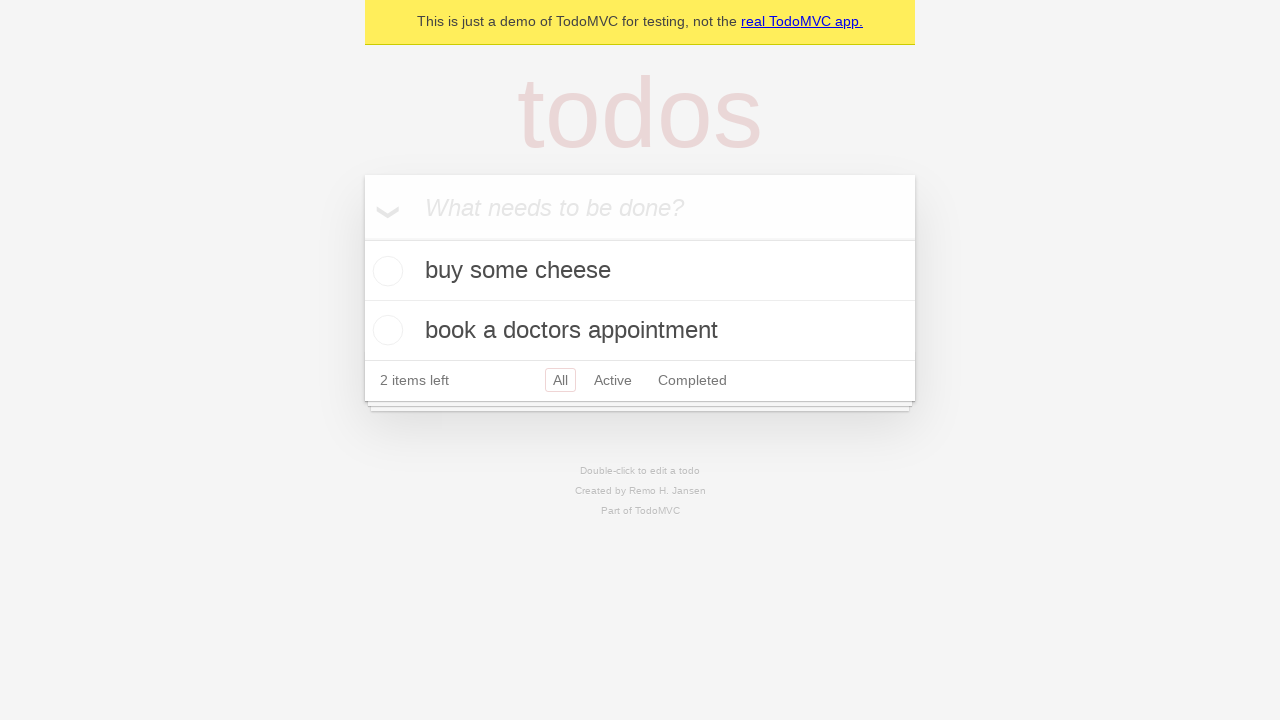

Verified completed item was removed - 2 todos remaining
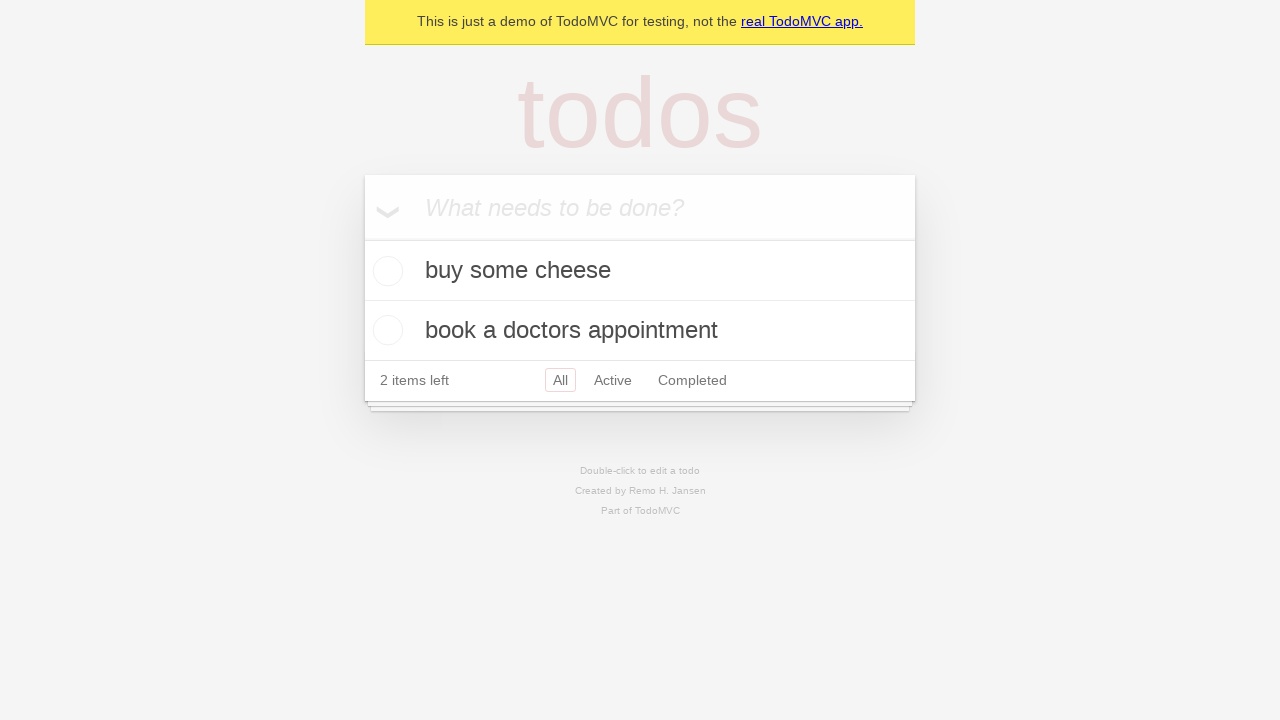

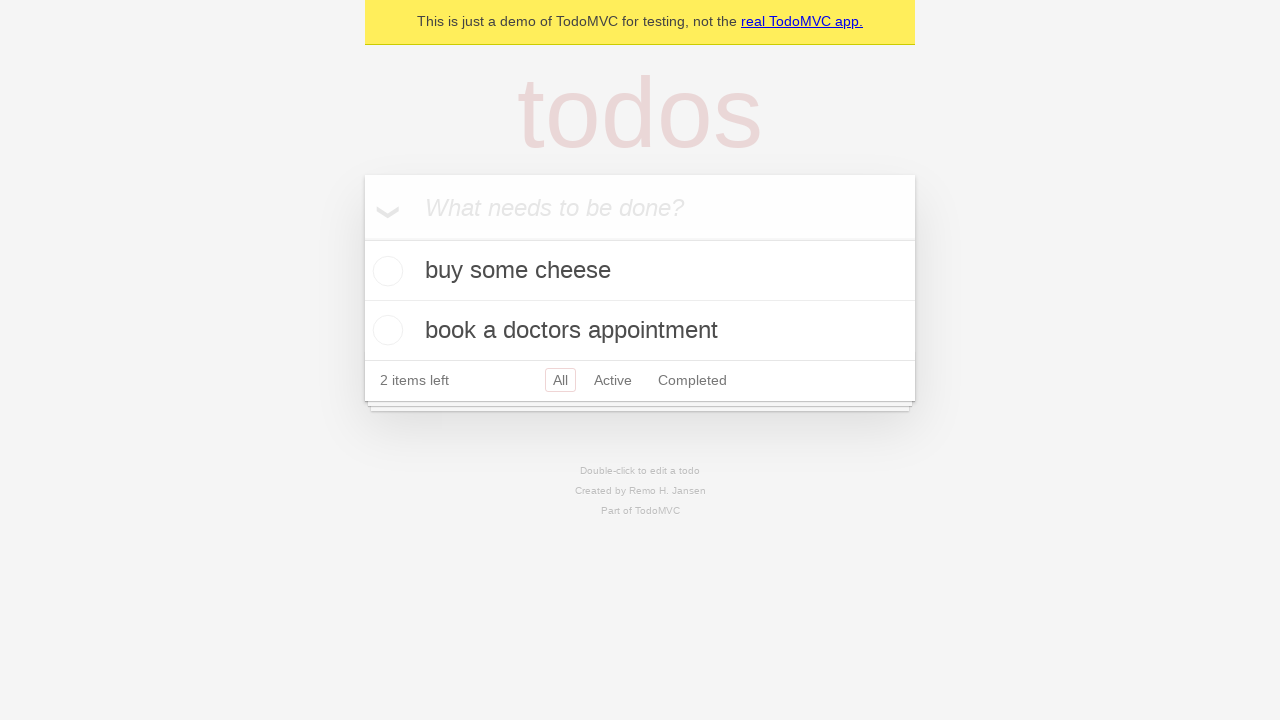